Navigates to the team page and verifies the three author names

Starting URL: http://www.99-bottles-of-beer.net/

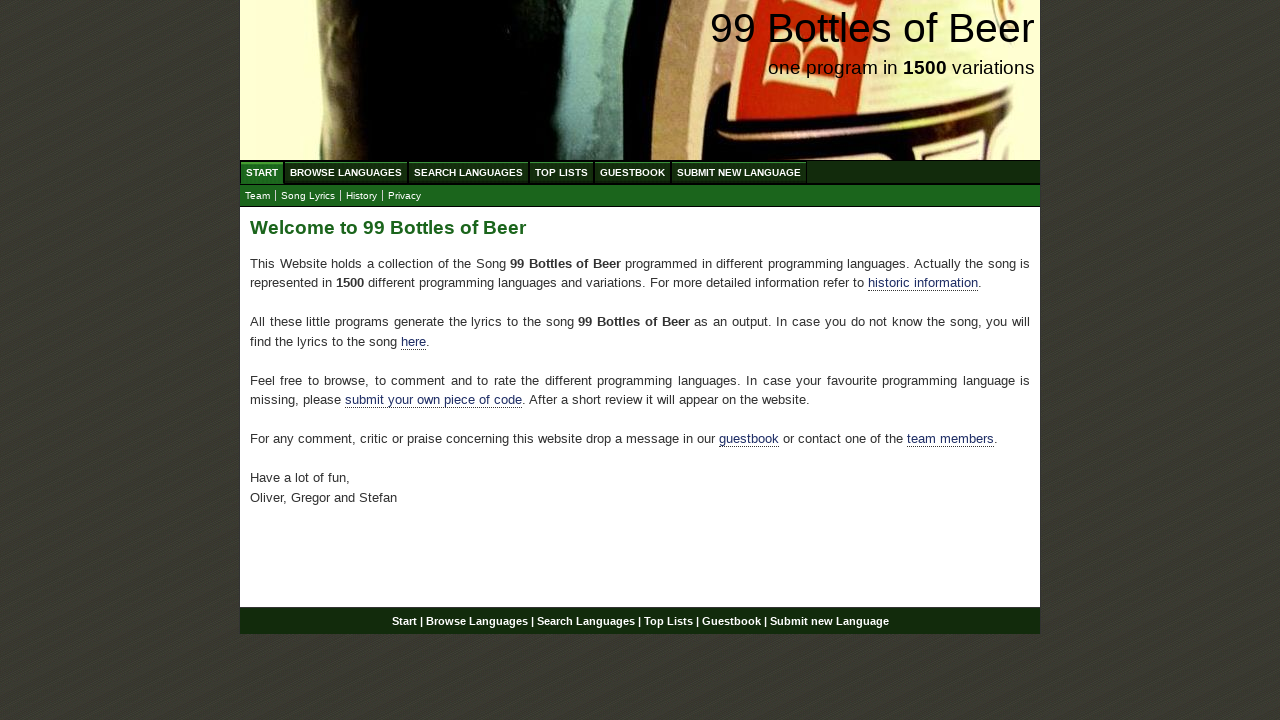

Clicked on team link at (258, 196) on xpath=//a[@href='team.html']
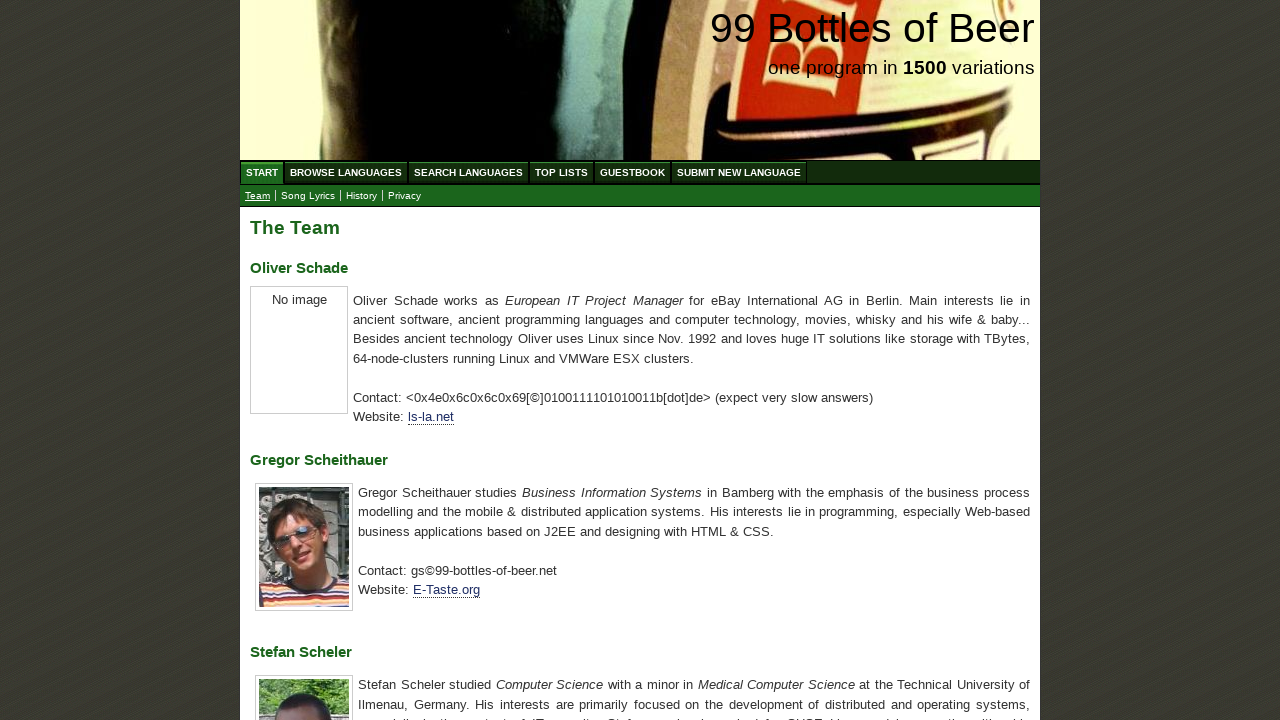

Team page loaded with author headings visible
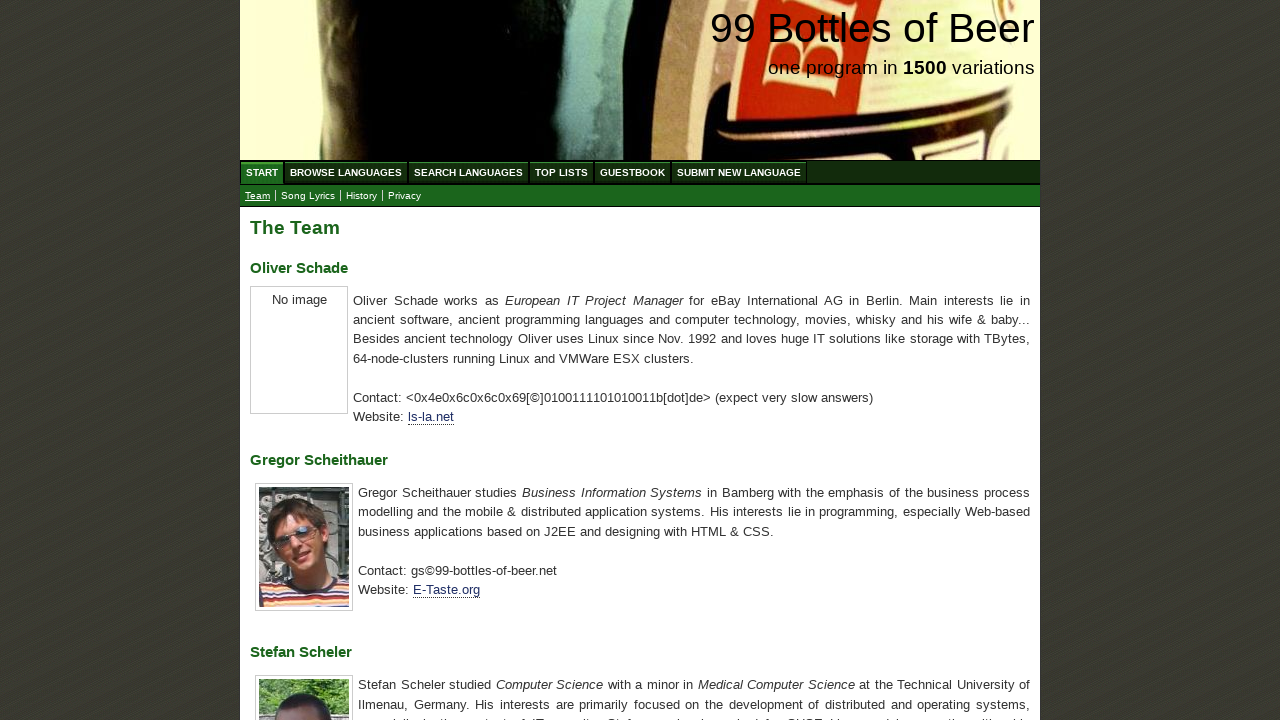

Retrieved all author heading elements
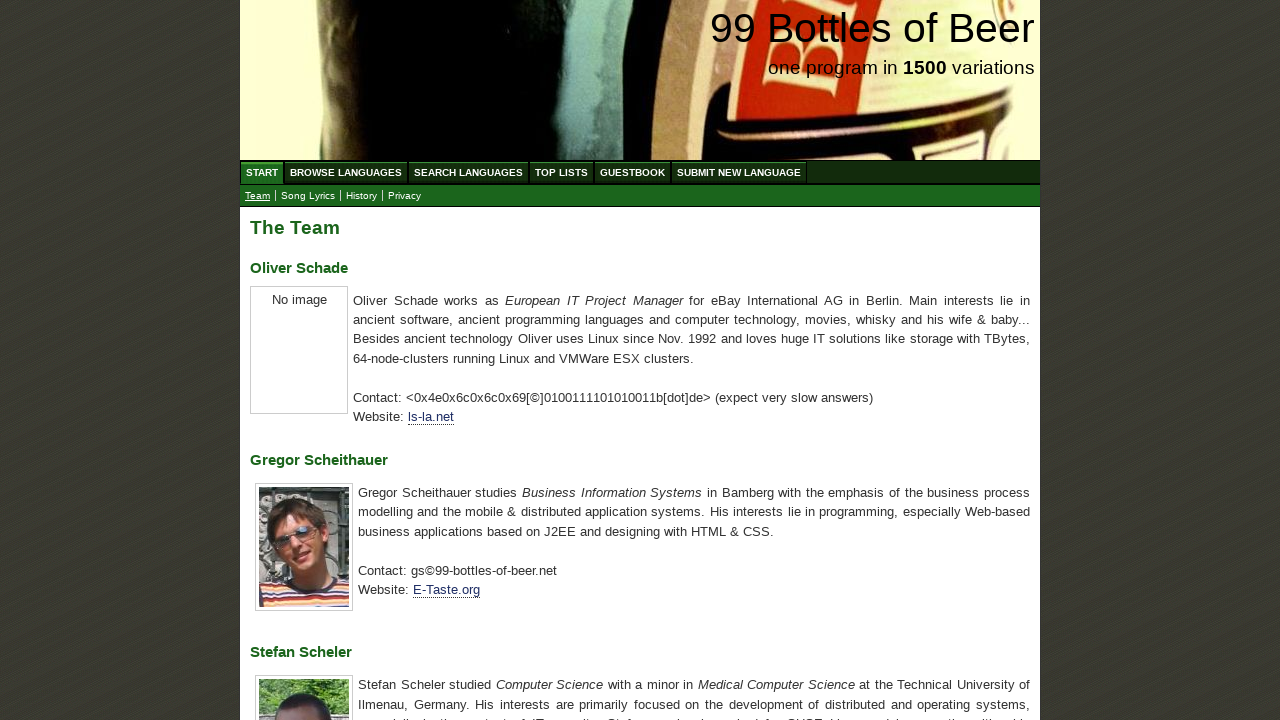

Extracted author names from headings
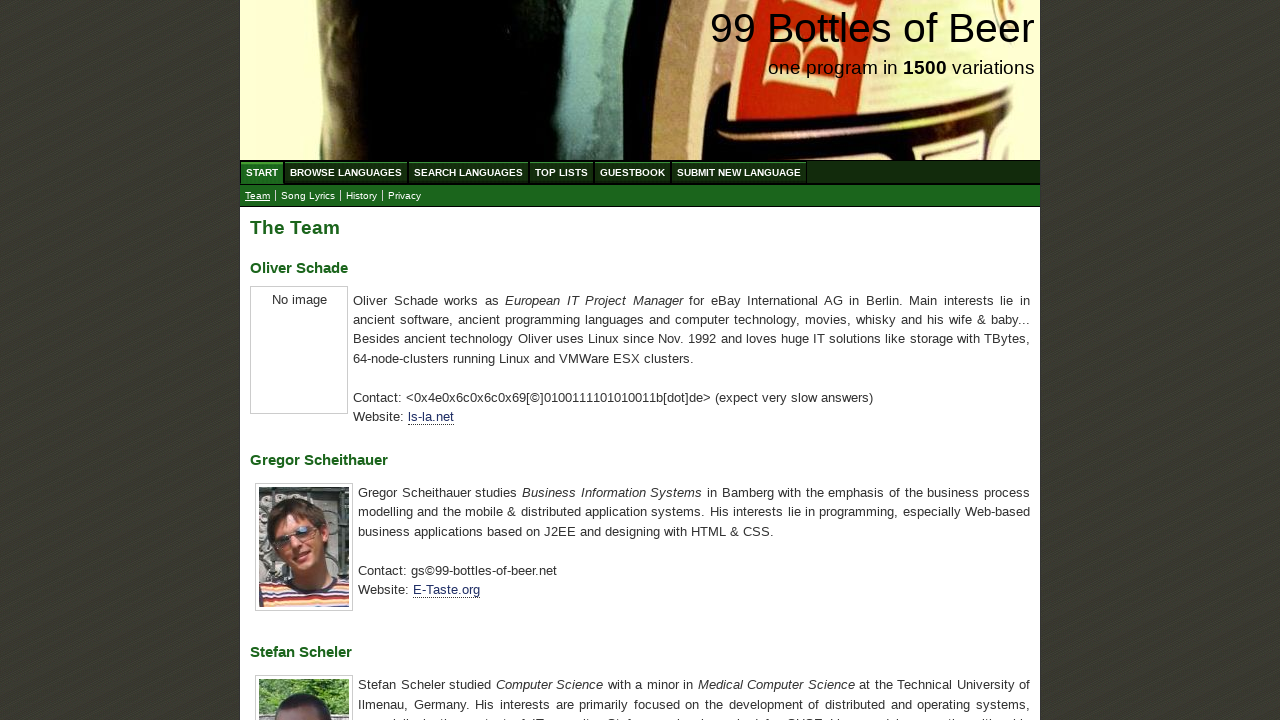

Verified author names match expected values: Oliver Schade, Gregor Scheithauer, Stefan Scheler
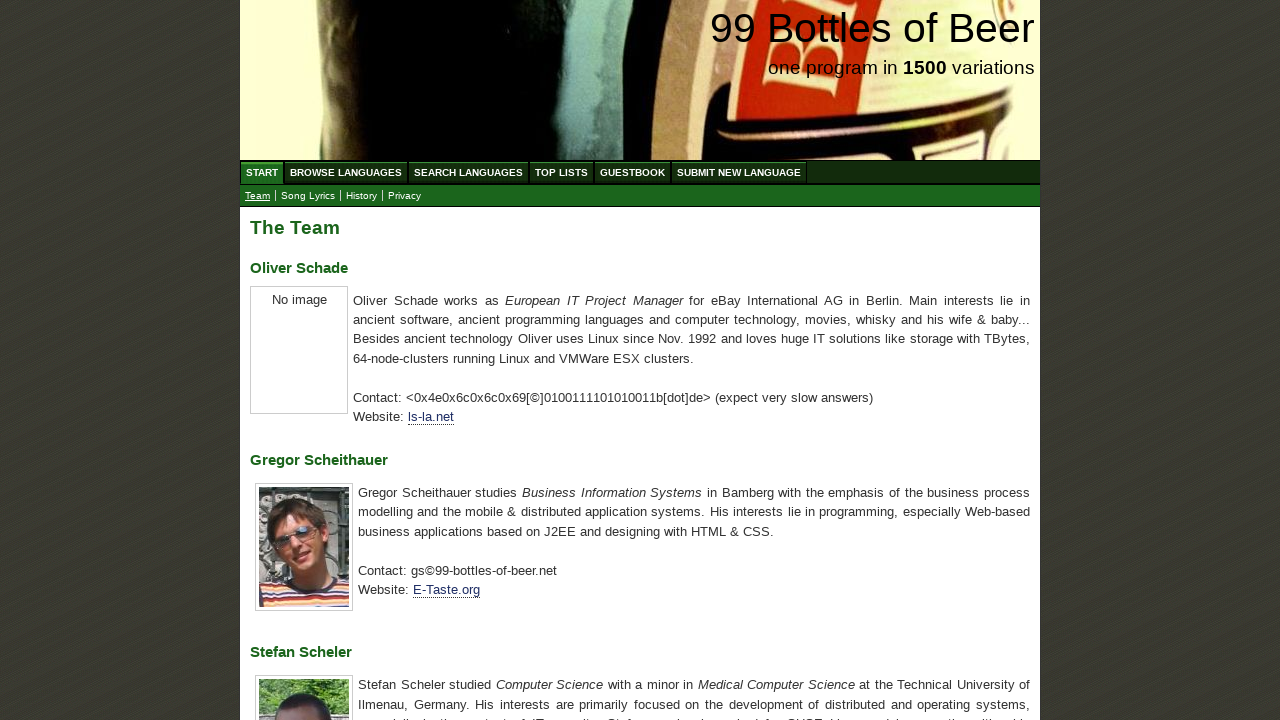

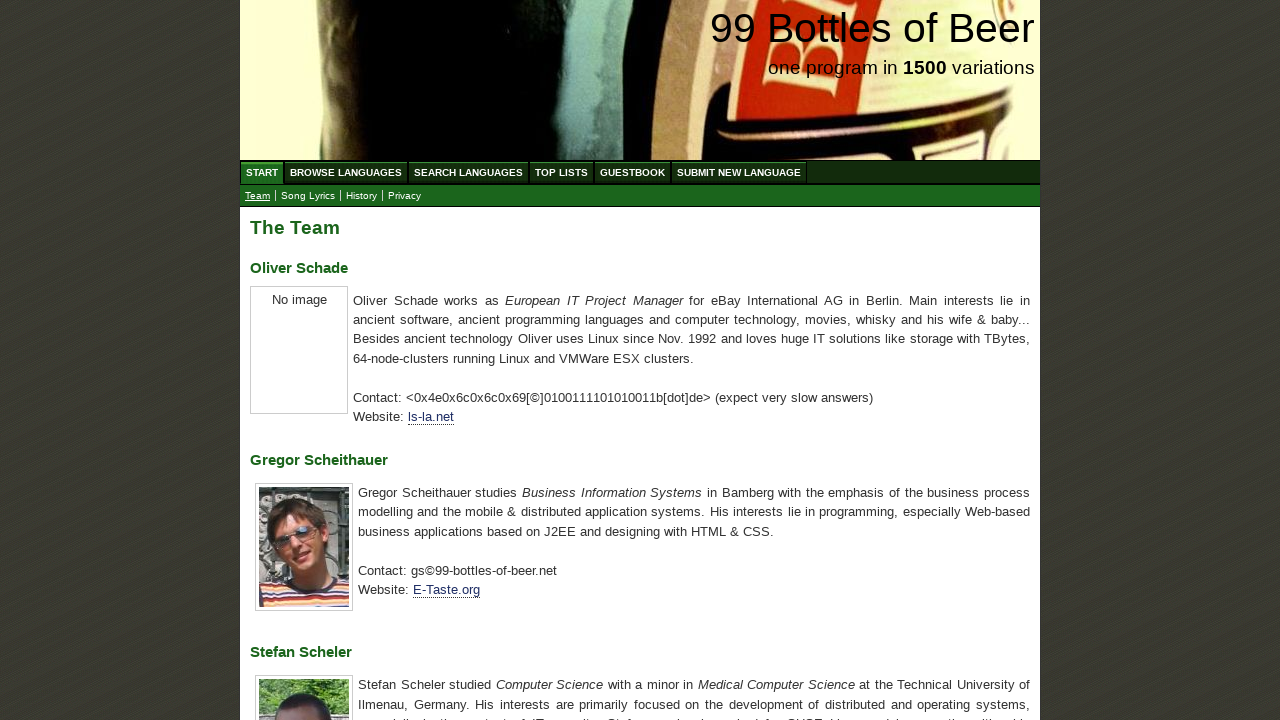